Tests different mouse click interactions including double-click and hover actions on buttons

Starting URL: https://demoqa.com/buttons

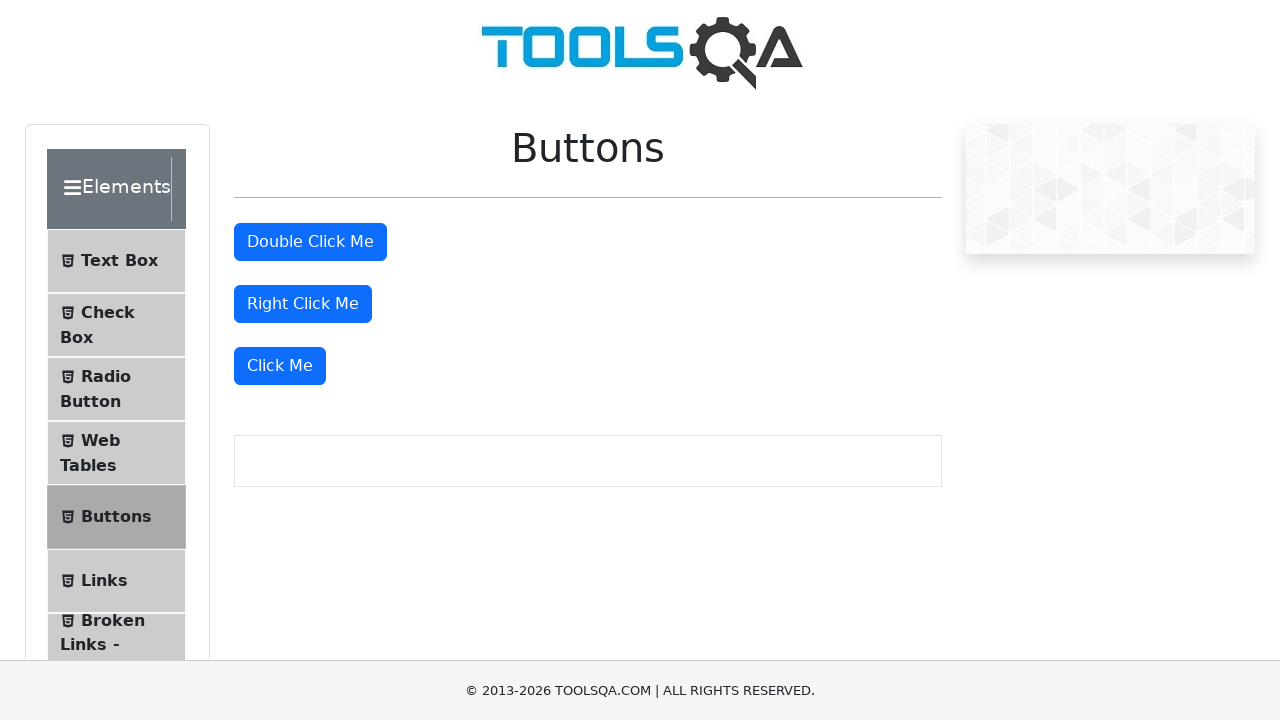

Double-clicked the double click button at (310, 242) on #doubleClickBtn
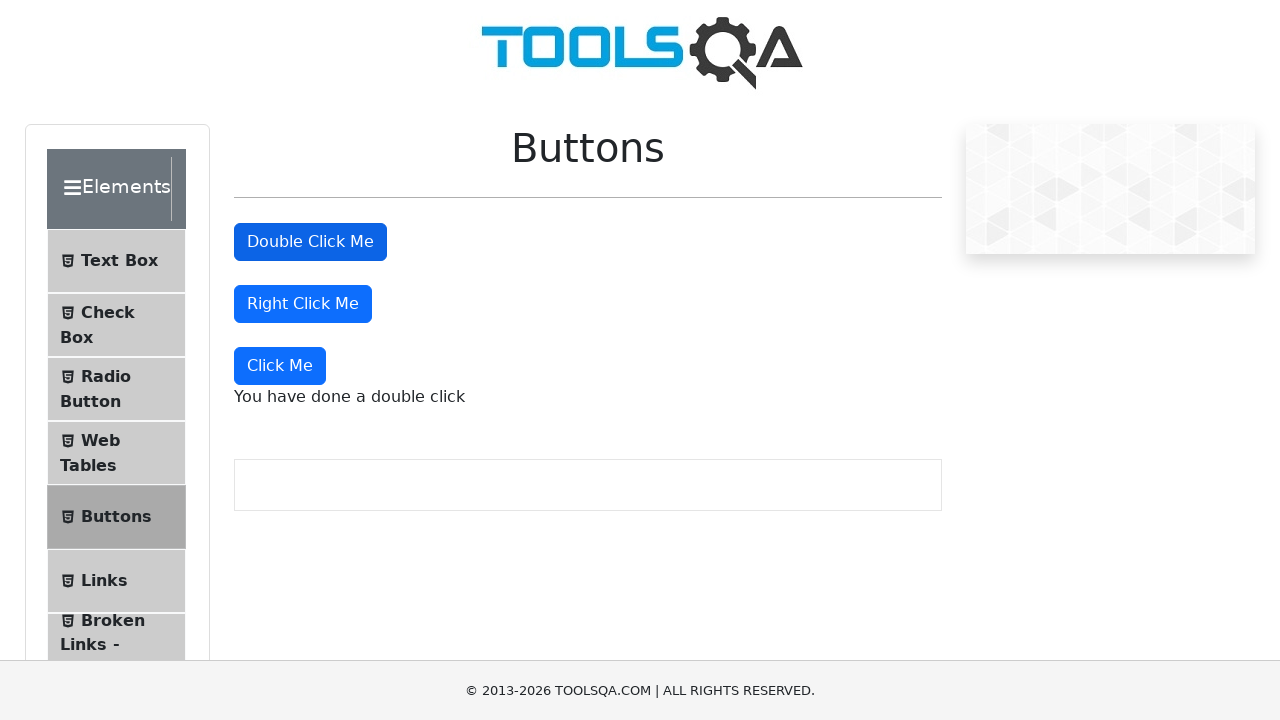

Hovered over the right-click button at (303, 304) on #rightClickBtn
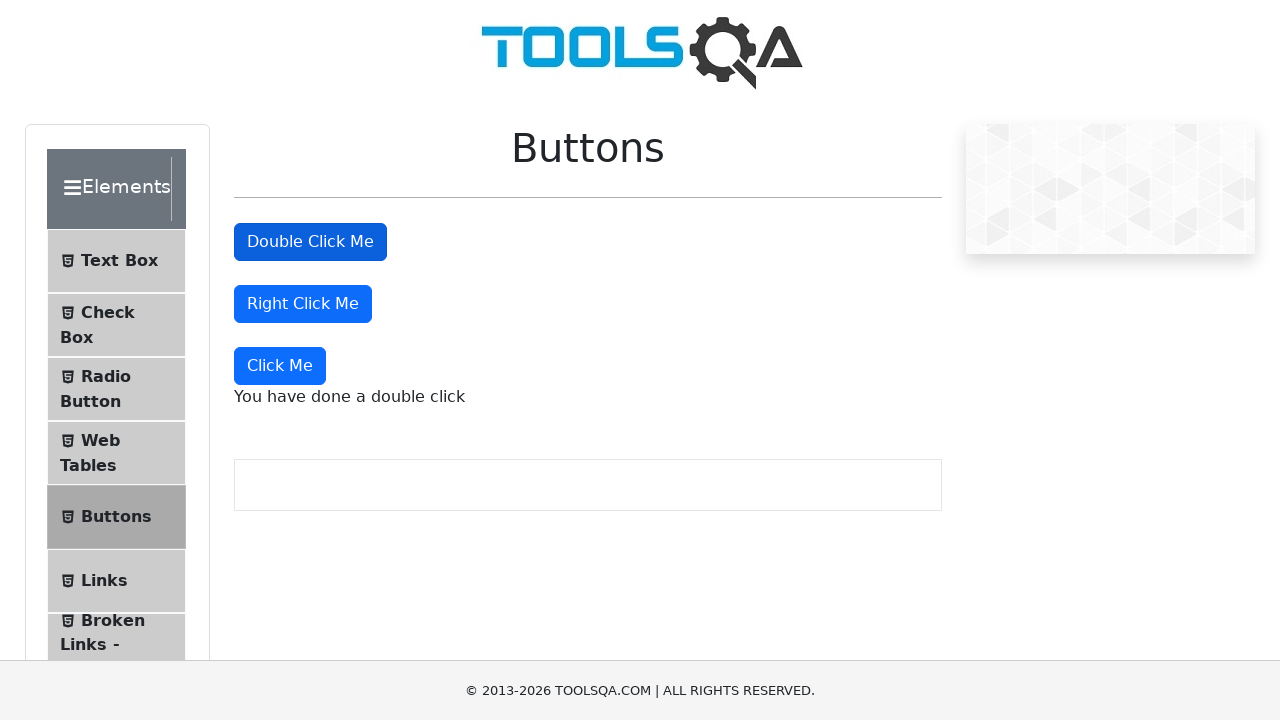

Waited 1 second for result to display
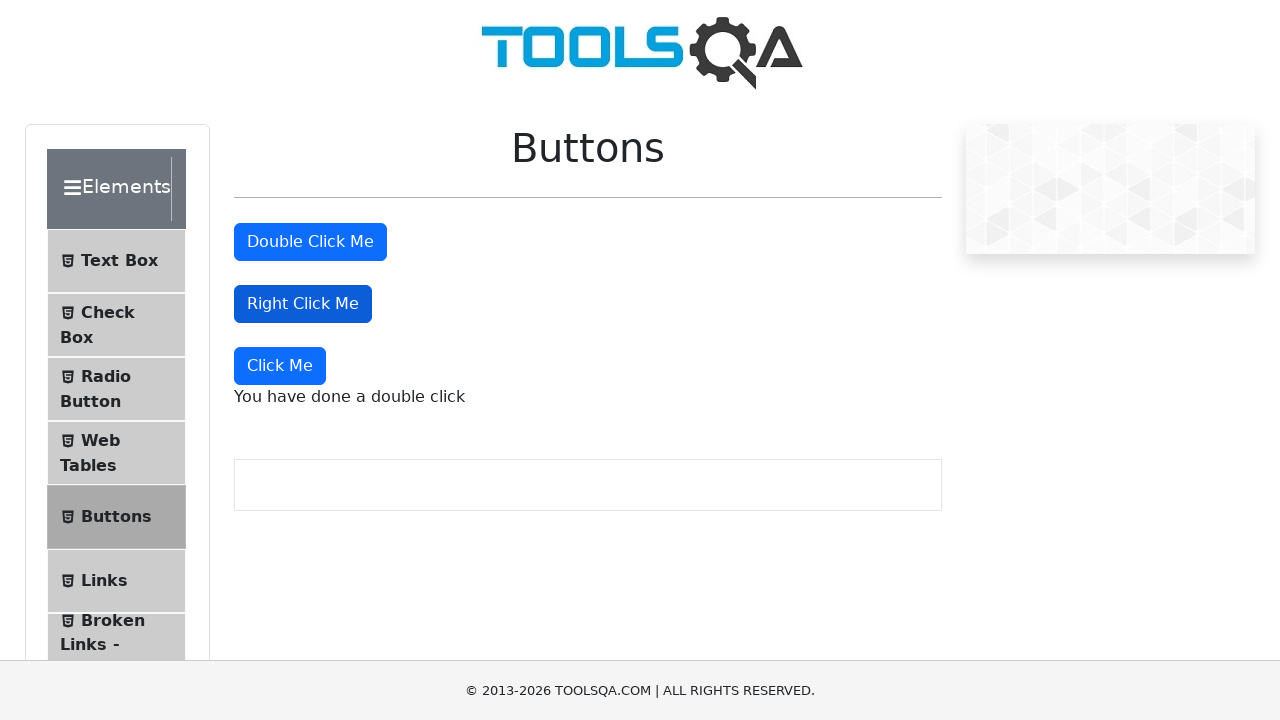

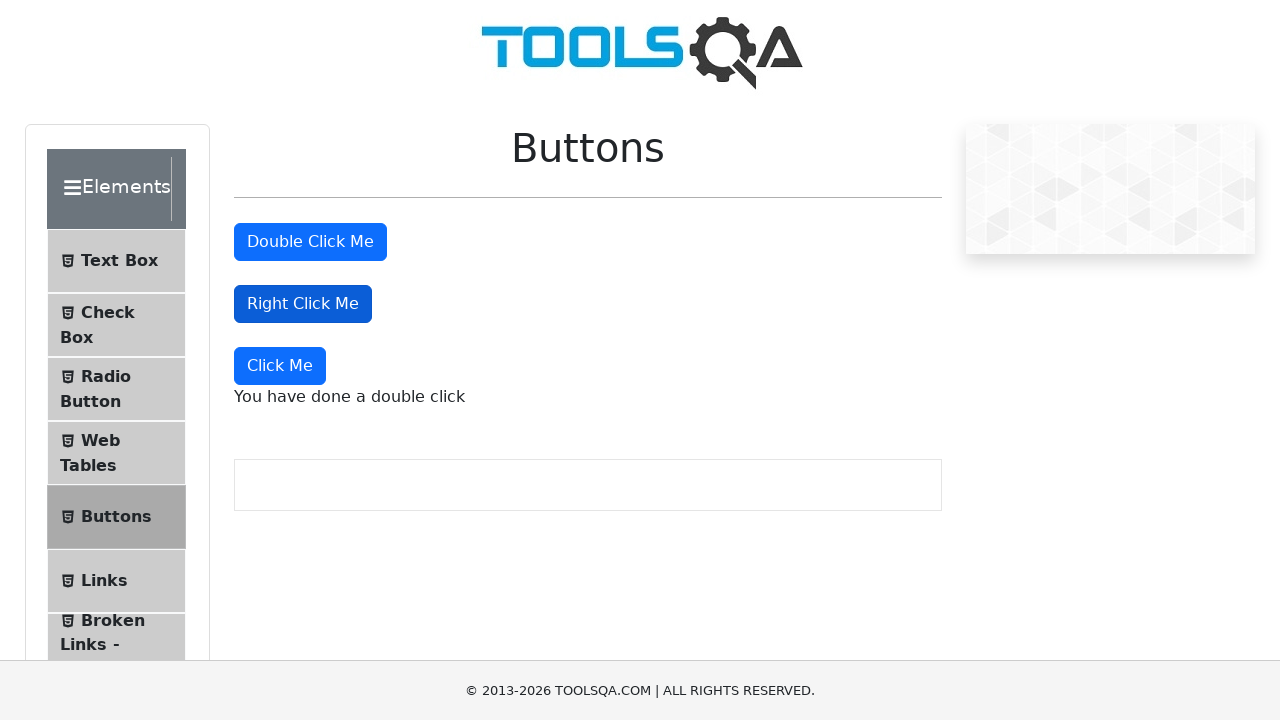